Tests that an error message is displayed when attempting to login with username but no password

Starting URL: https://www.saucedemo.com/

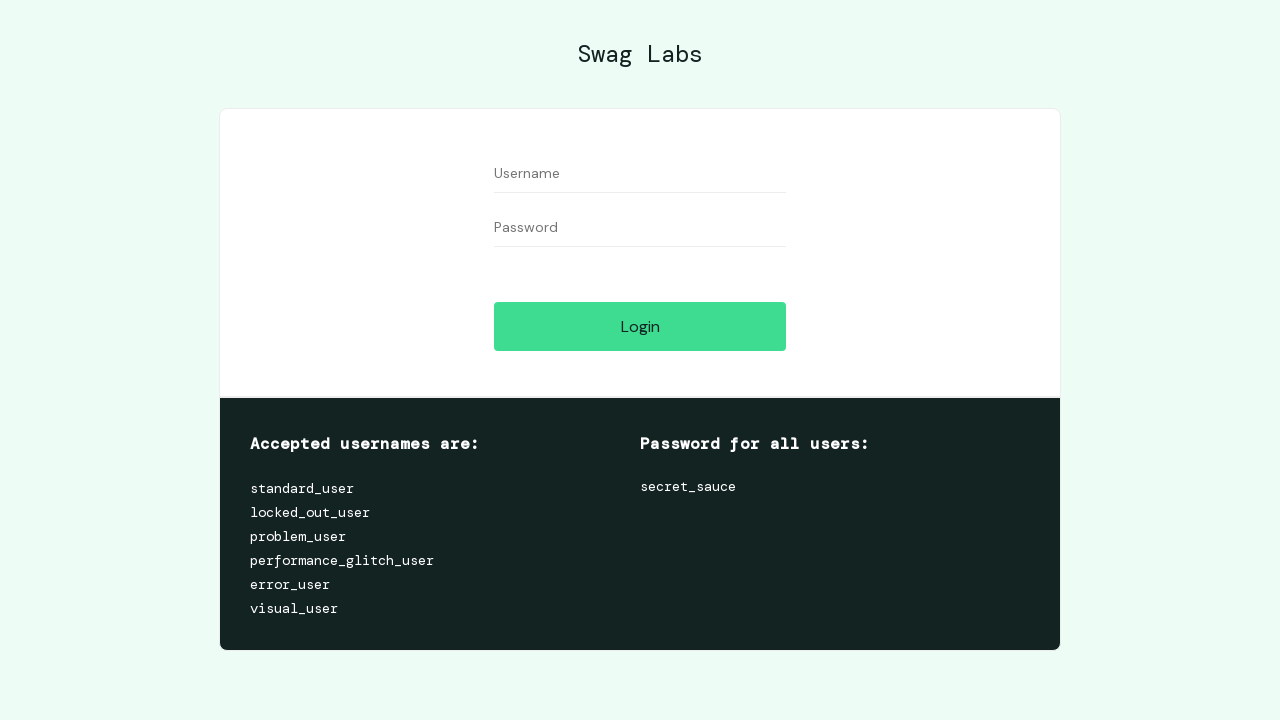

Filled username field with 'standard_user' on #user-name
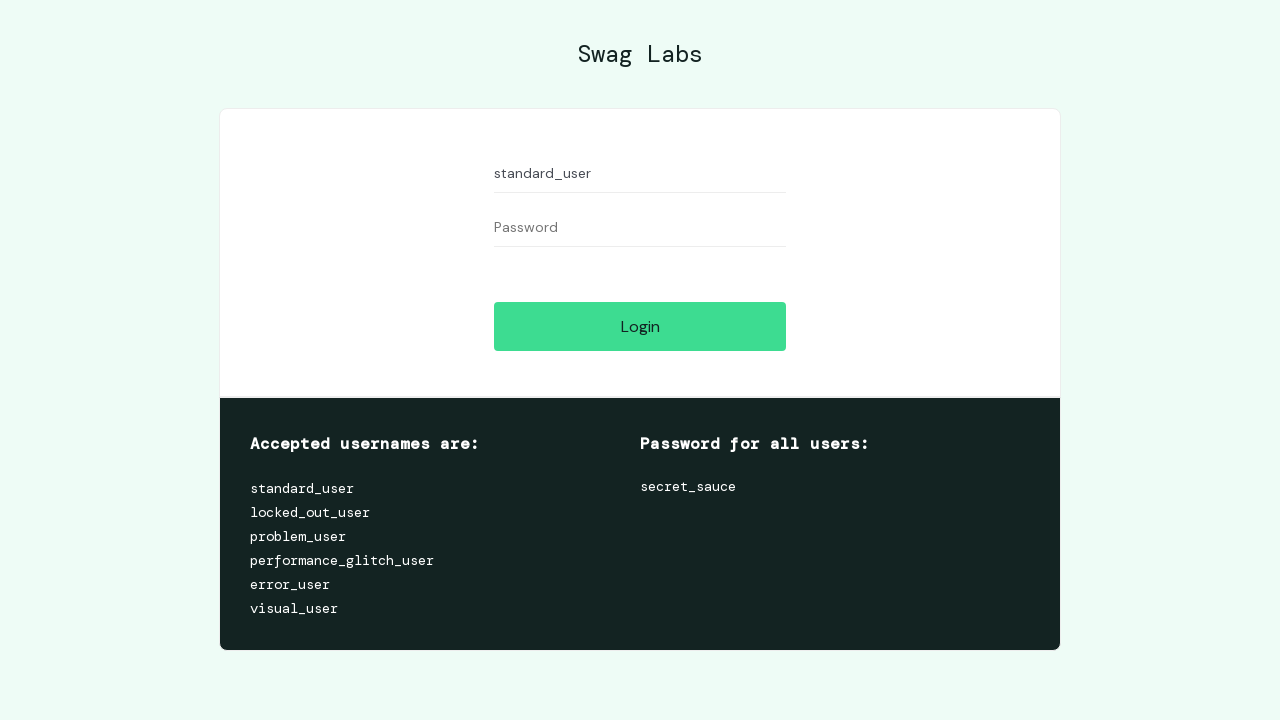

Clicked login button without entering password at (640, 326) on #login-button
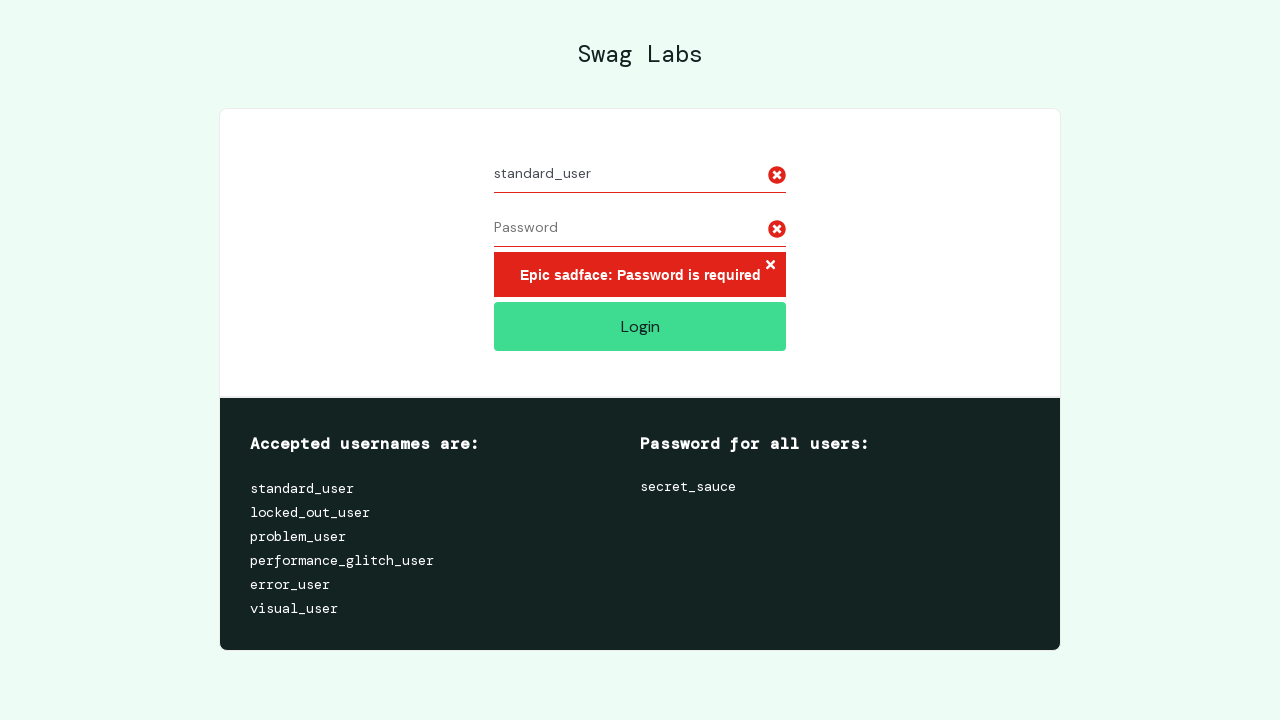

Error message displayed - password required error is visible
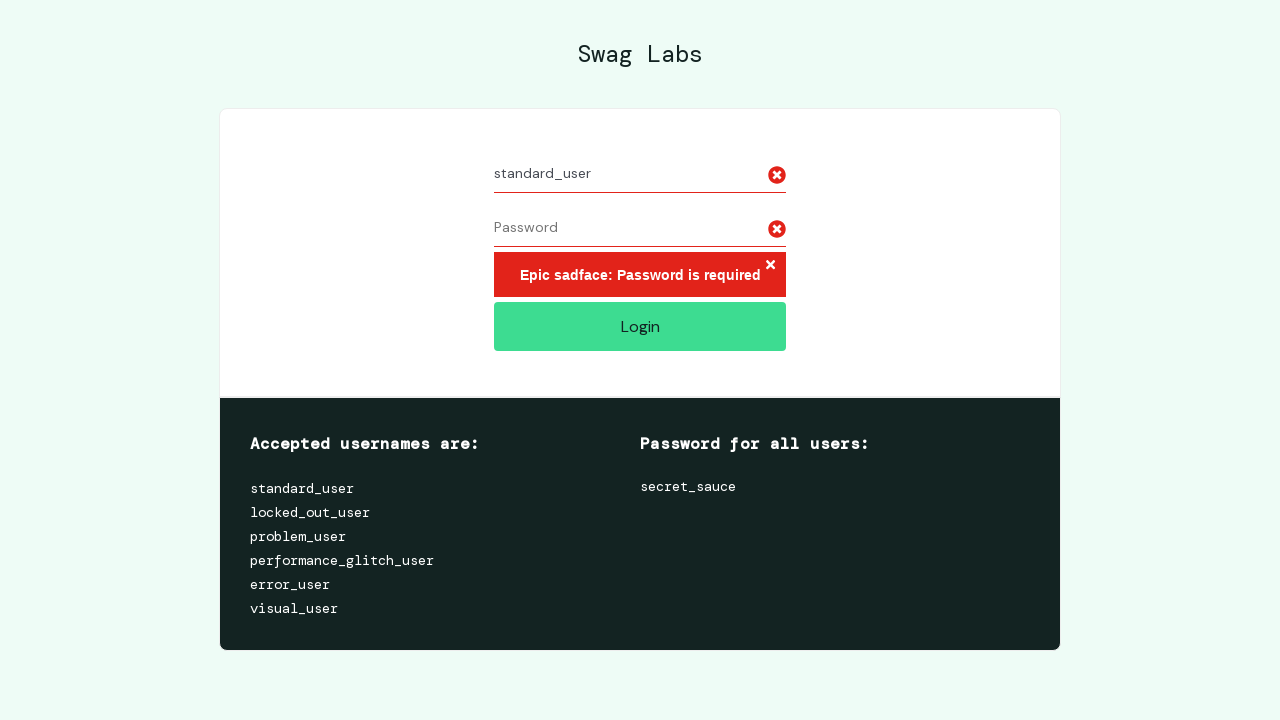

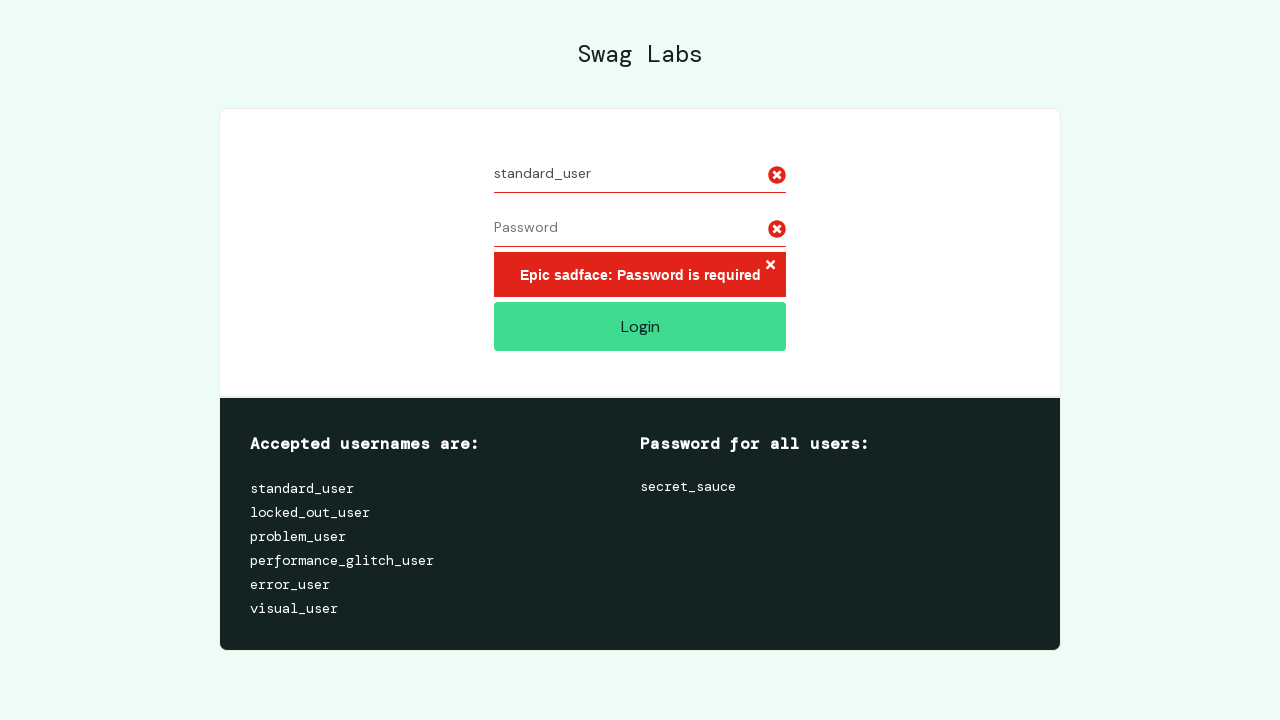